Navigates to a random number generator website and waits for the random number result to be displayed

Starting URL: https://numbergenerator.org/

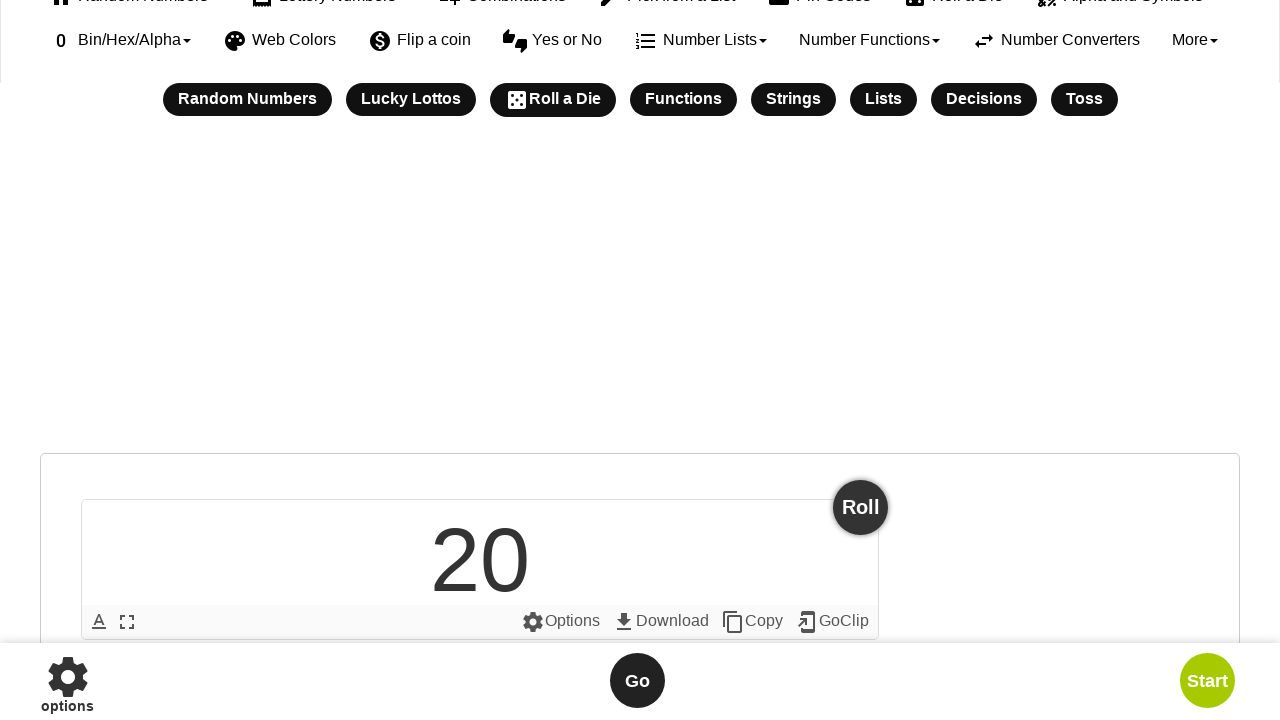

Navigated to random number generator website
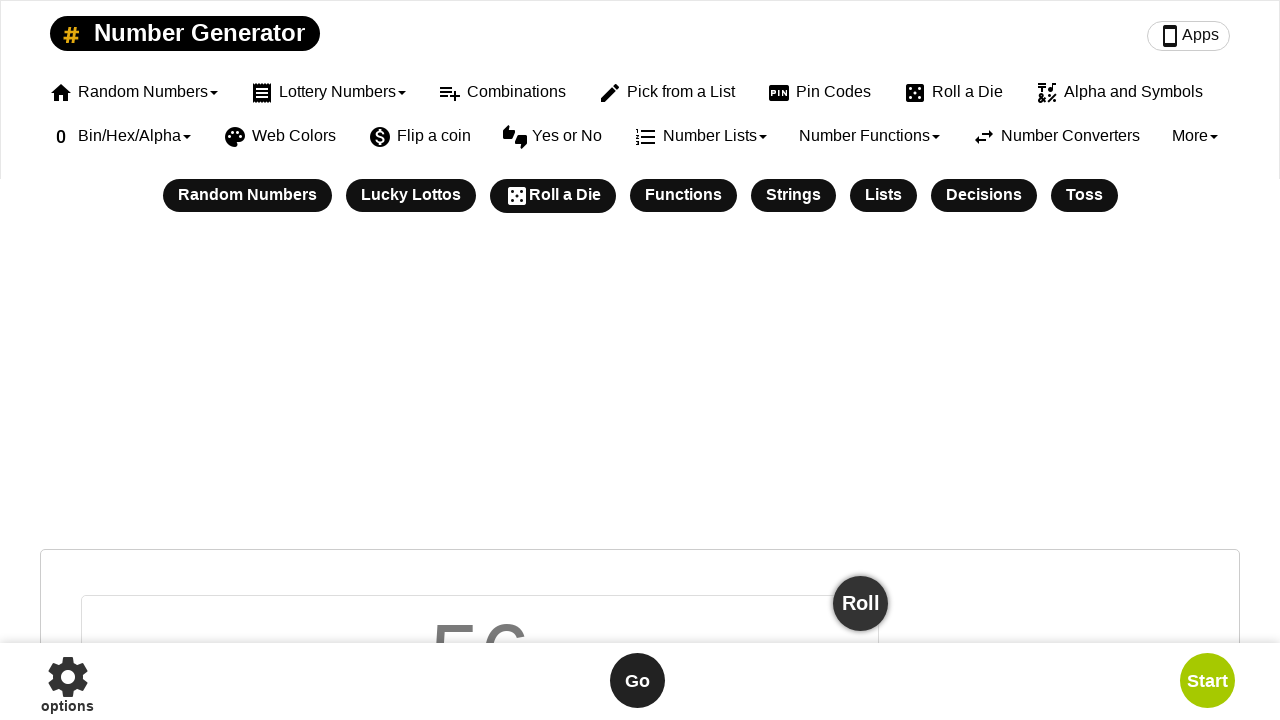

Random number result displayed
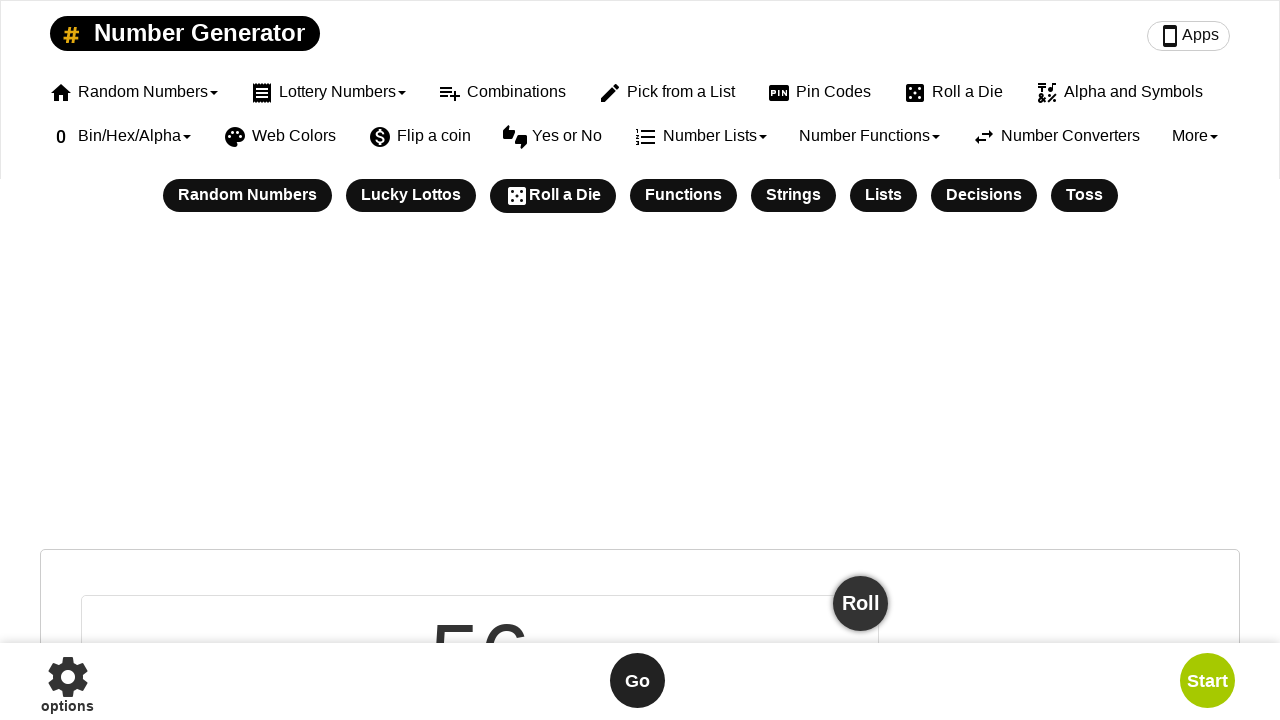

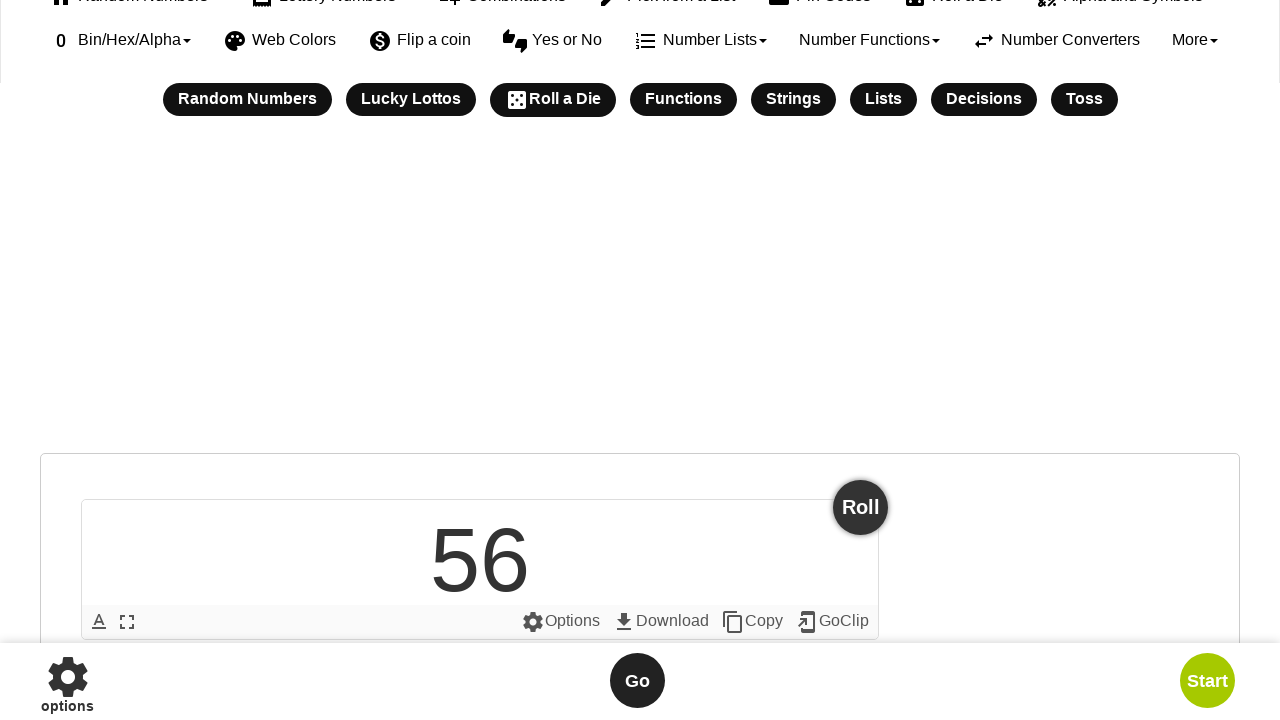